Tests that the green button's ID changes after clicking it

Starting URL: https://the-internet.herokuapp.com/challenging_dom

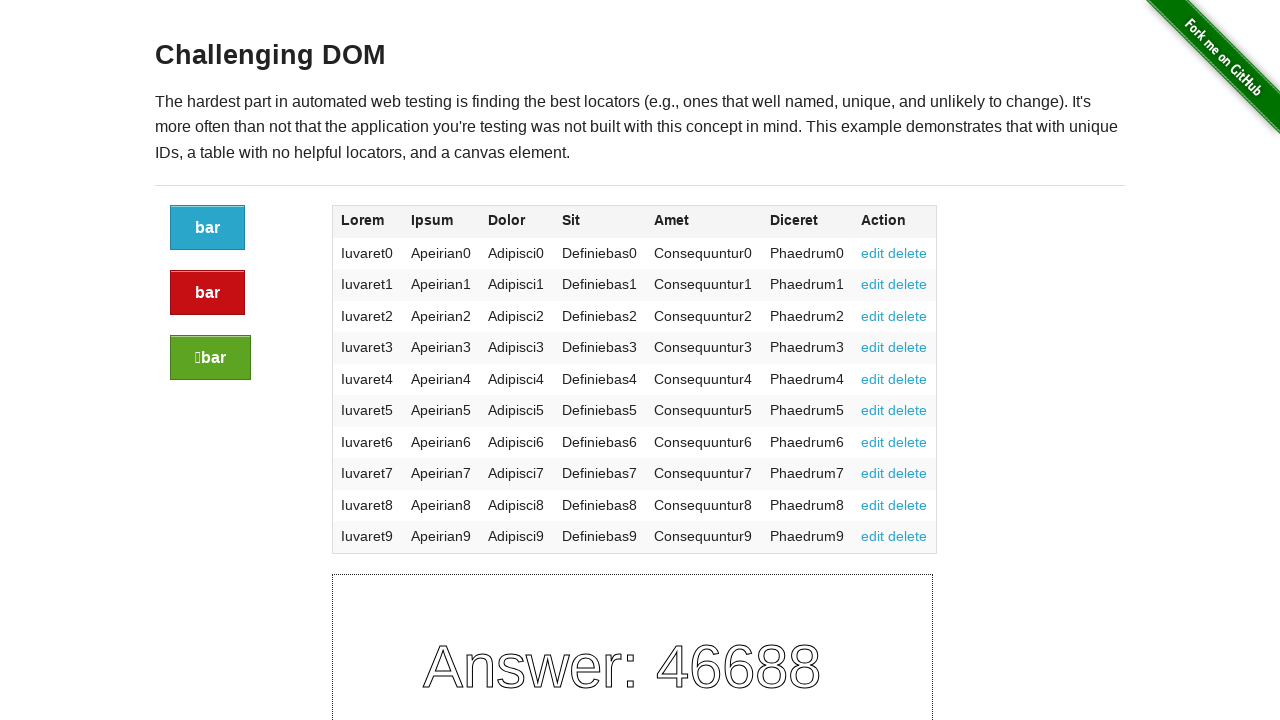

Located the green button with success class
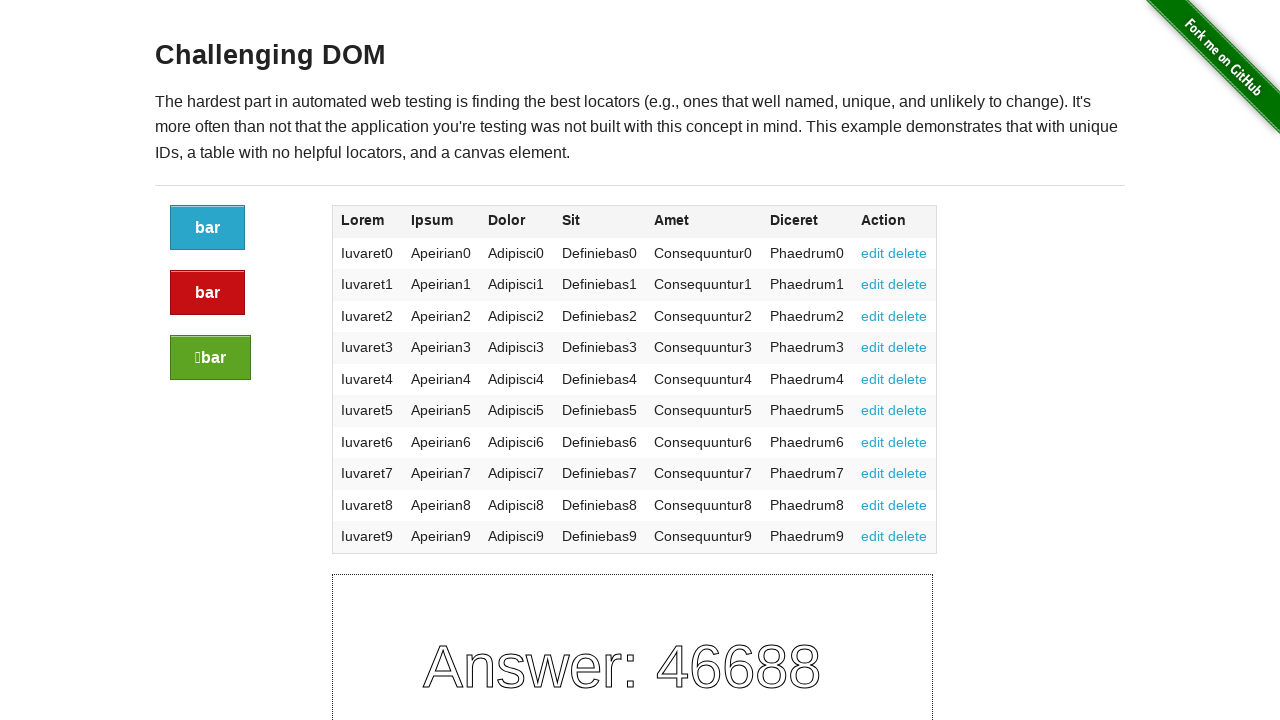

Retrieved green button ID before click: ed0aed60-f6aa-013e-41aa-5265e4b4a93d
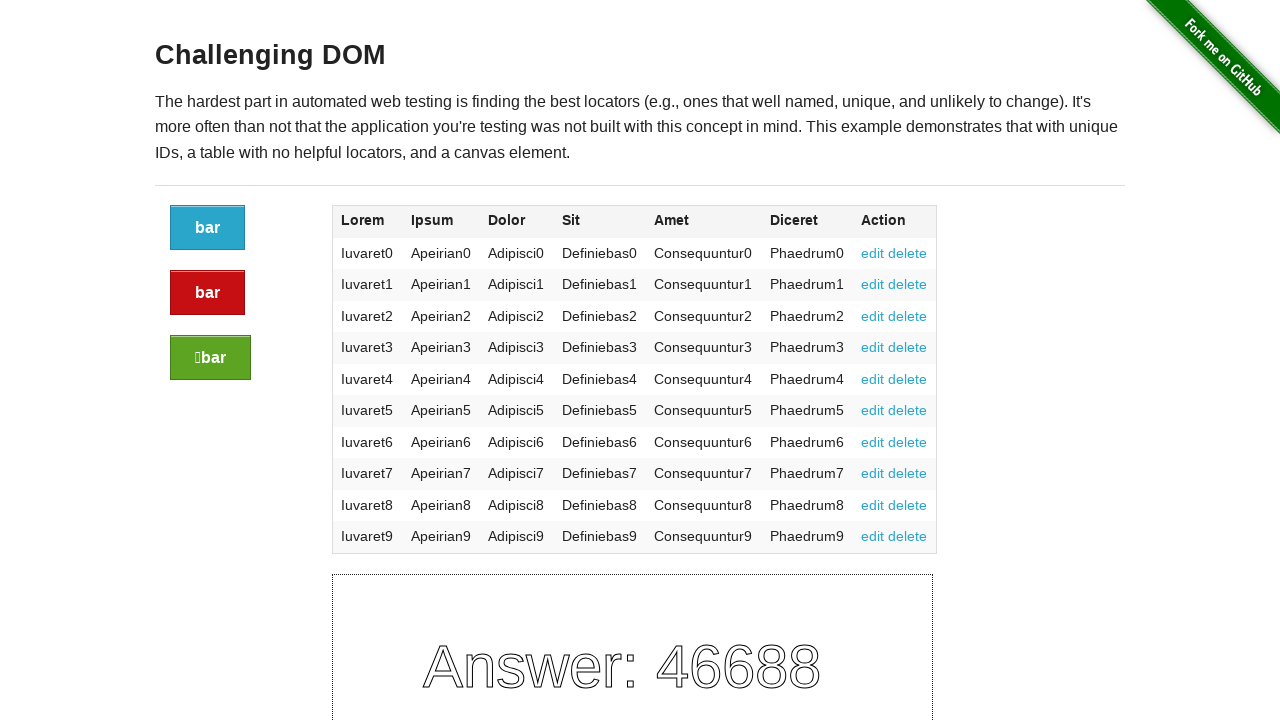

Clicked the green button at (210, 358) on a.button.success
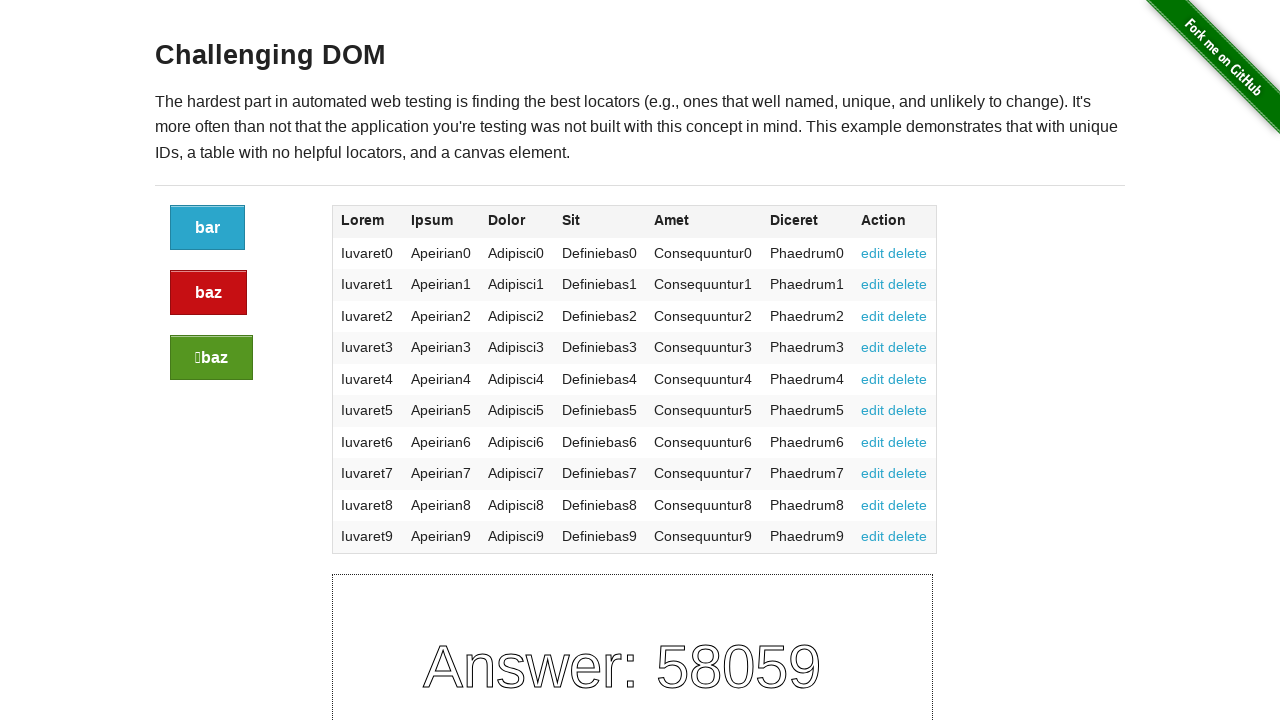

Retrieved green button ID after click: ef46c270-f6aa-013e-41be-5265e4b4a93d
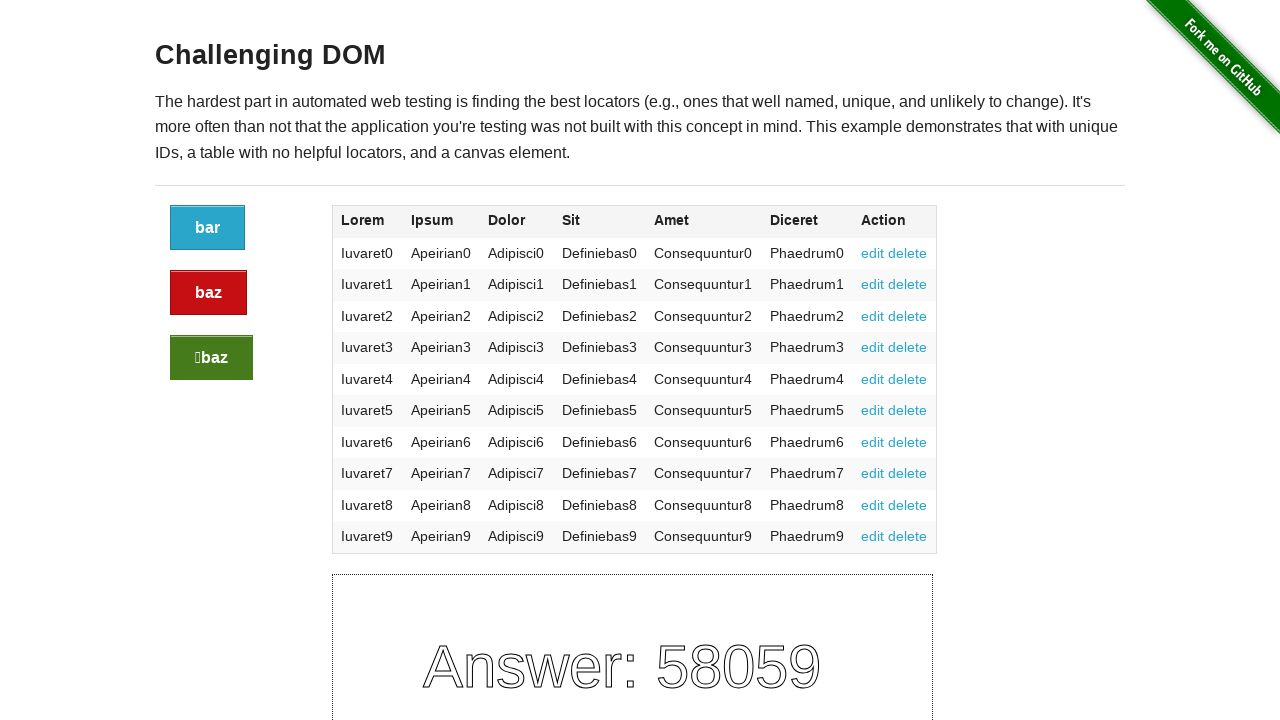

Assertion passed: Green button ID changed after click
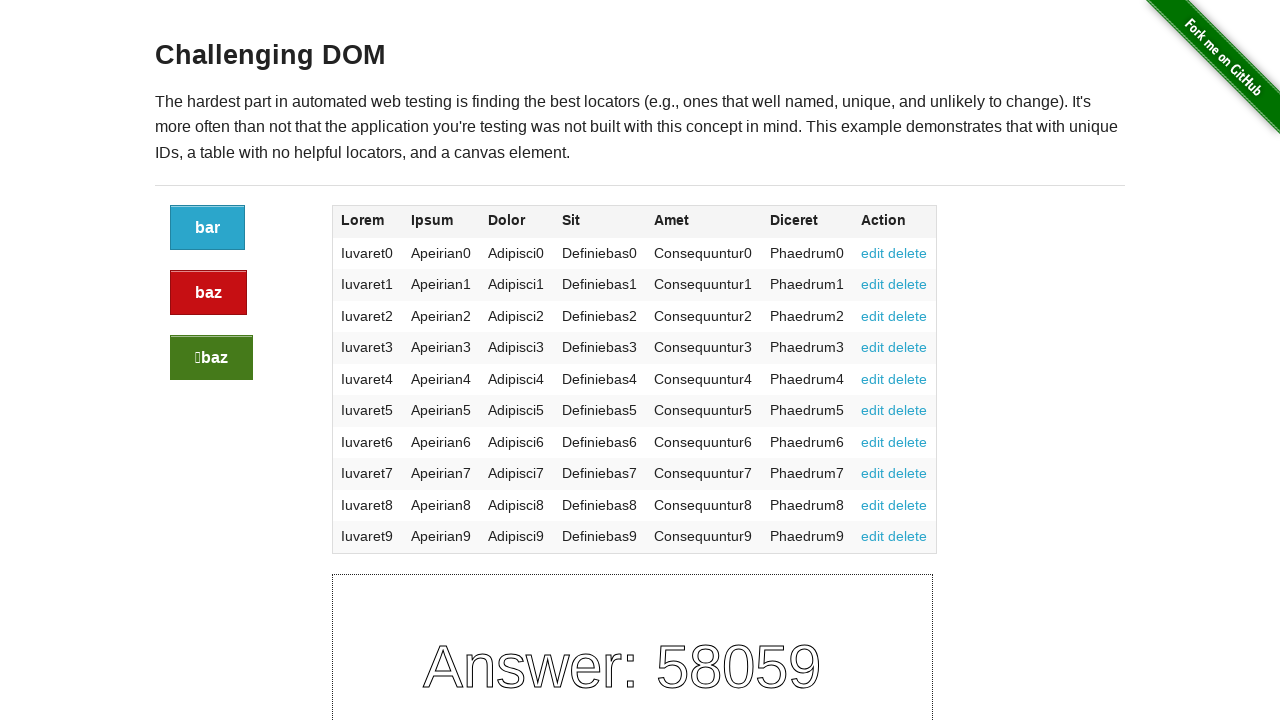

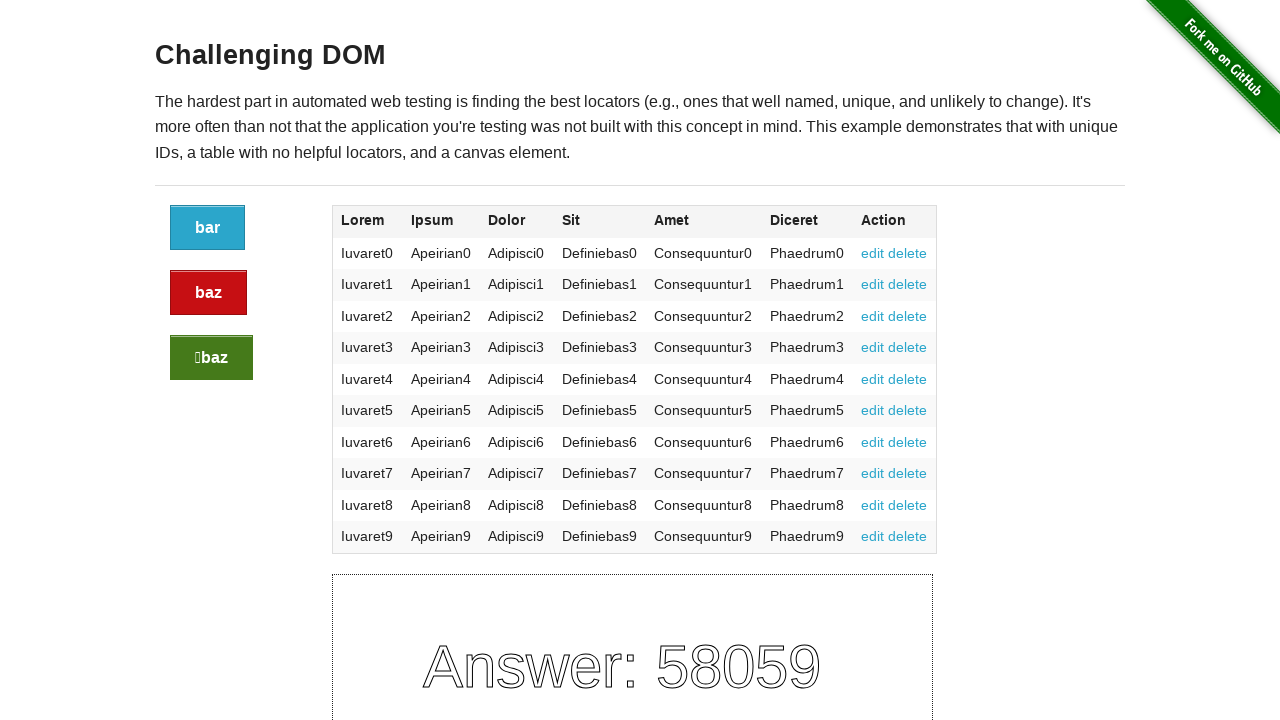